Tests that registration fails with invalid email format (missing @ symbol)

Starting URL: https://sharelane.com/cgi-bin/register.py

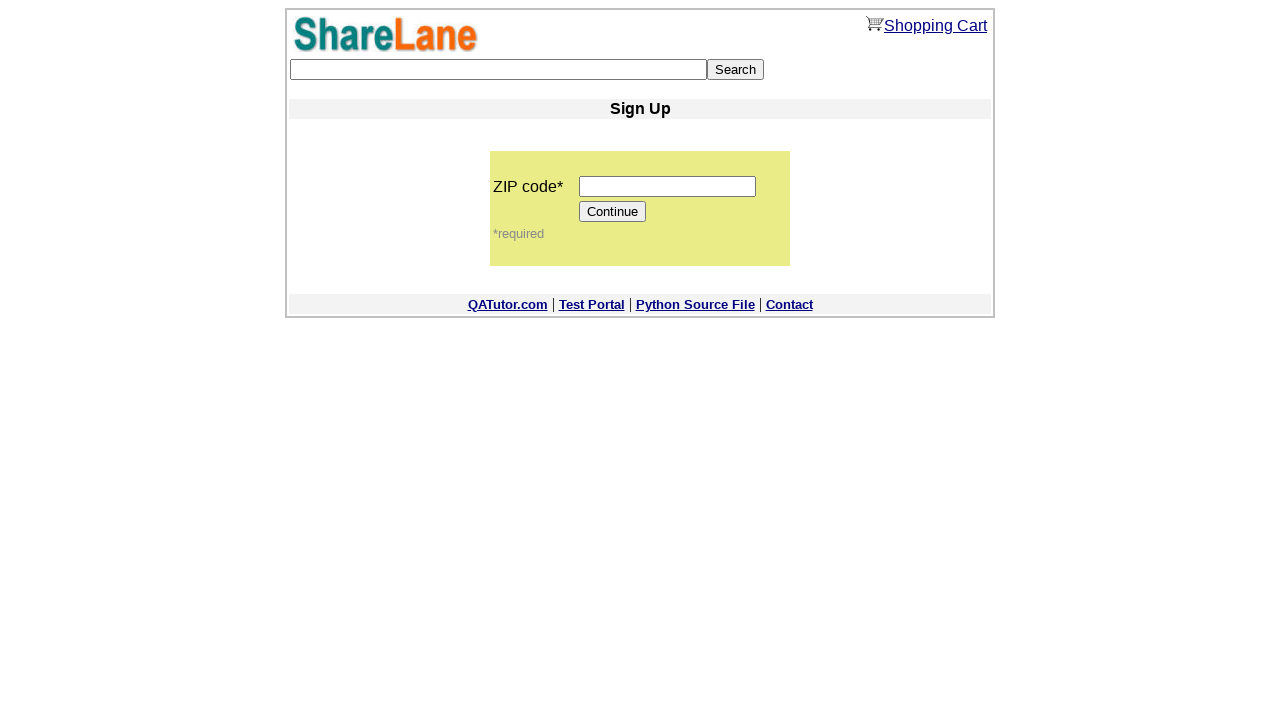

Filled zip code field with '11111' on input[name='zip_code']
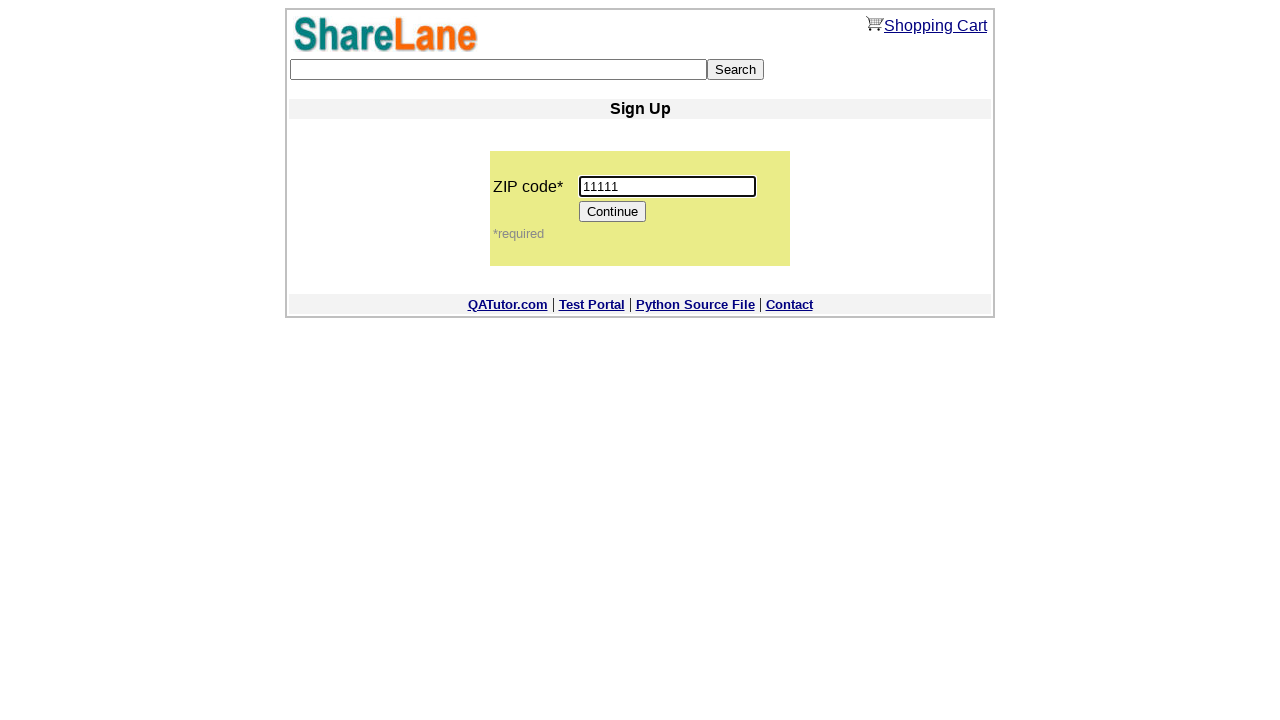

Clicked Continue button to proceed to registration form at (613, 212) on [value='Continue']
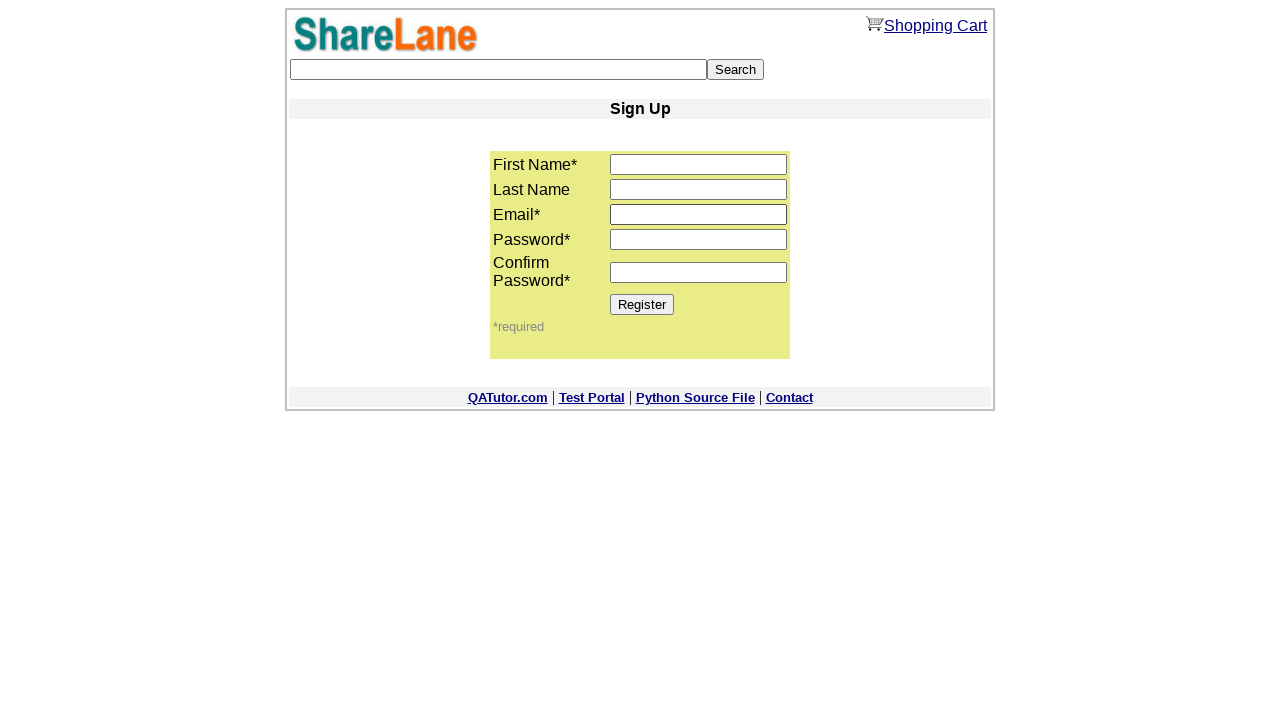

Filled first name field with 'Alex' on input[name='first_name']
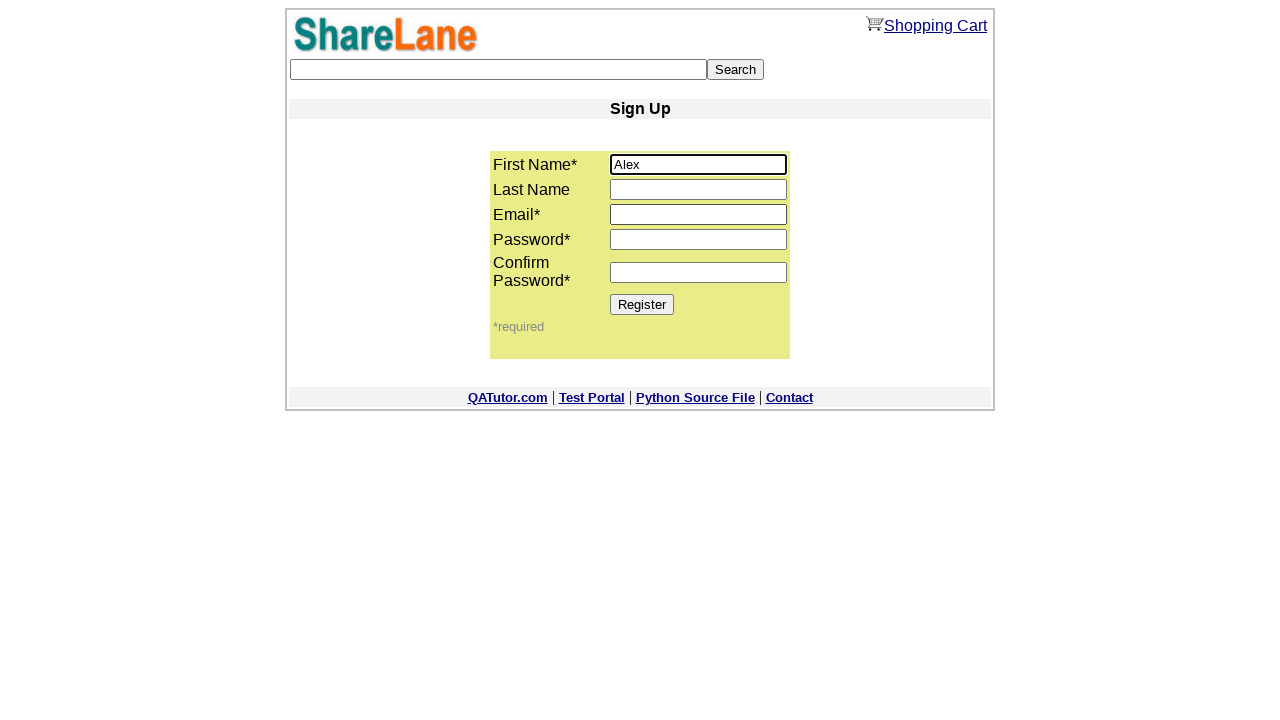

Filled last name field with 'Brown' on input[name='last_name']
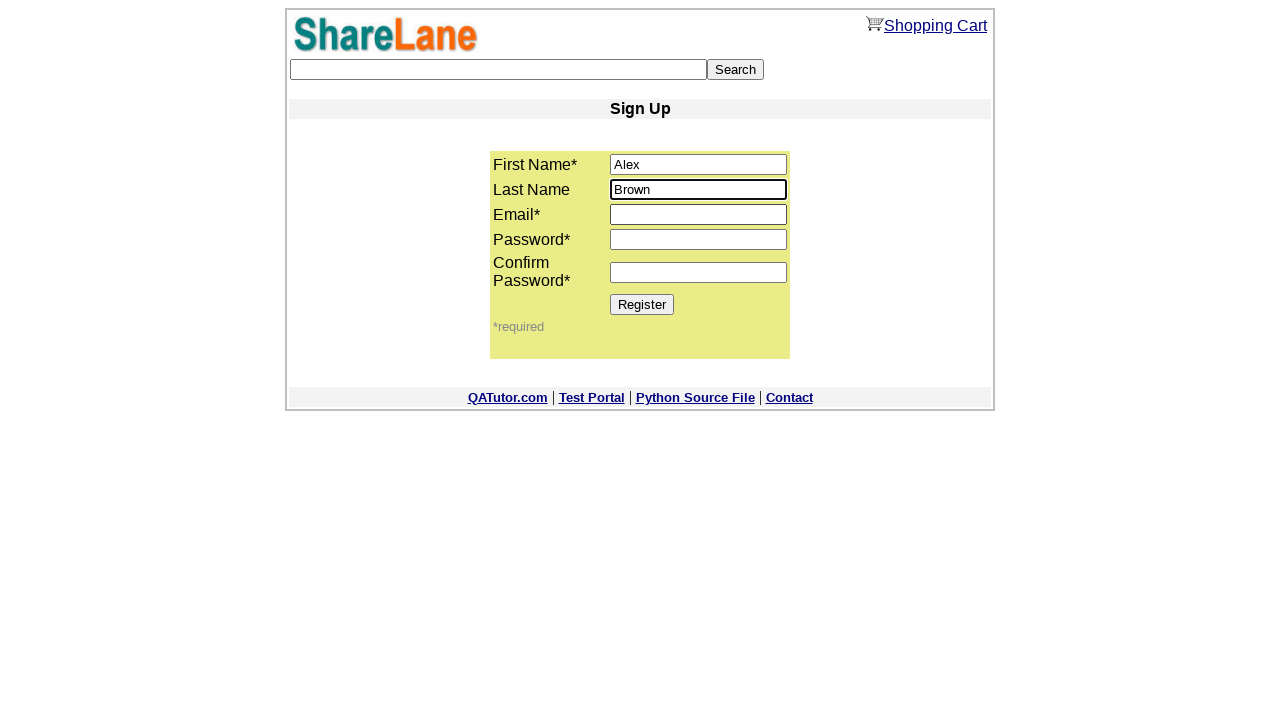

Filled email field with invalid format 'mail_gmail' (missing @ symbol) on input[name='email']
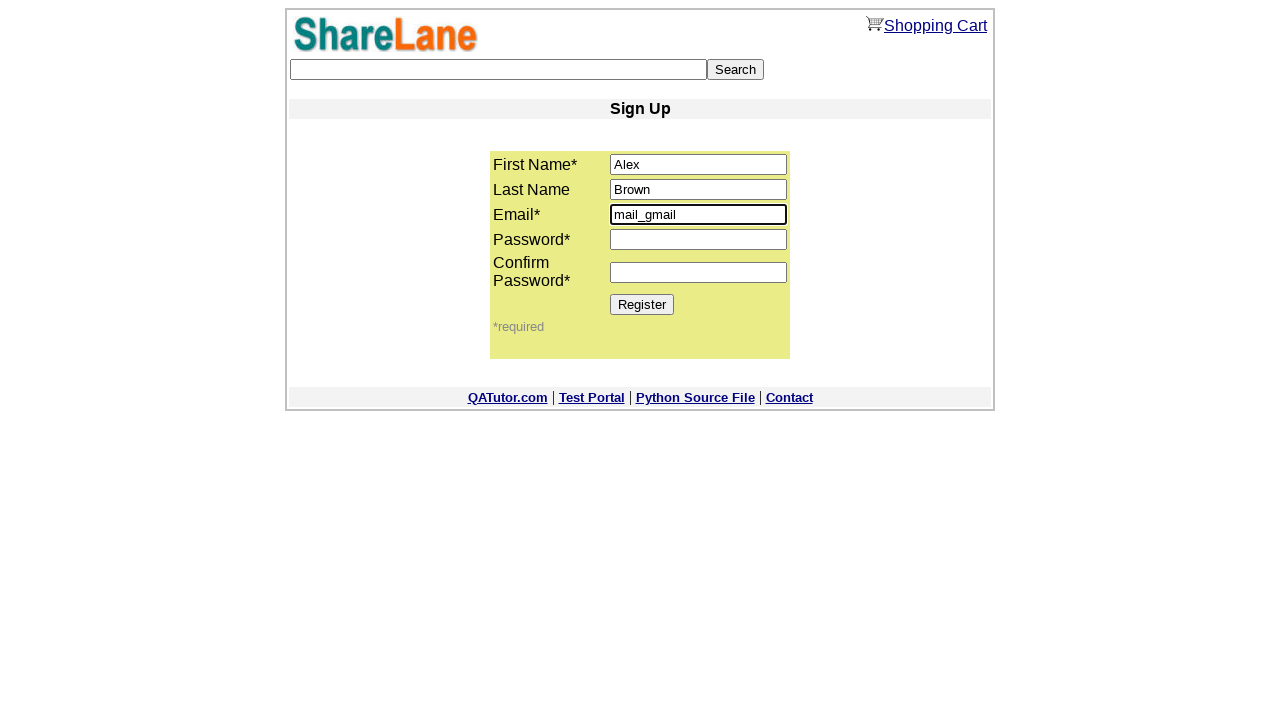

Filled password field with '1111' on input[name='password1']
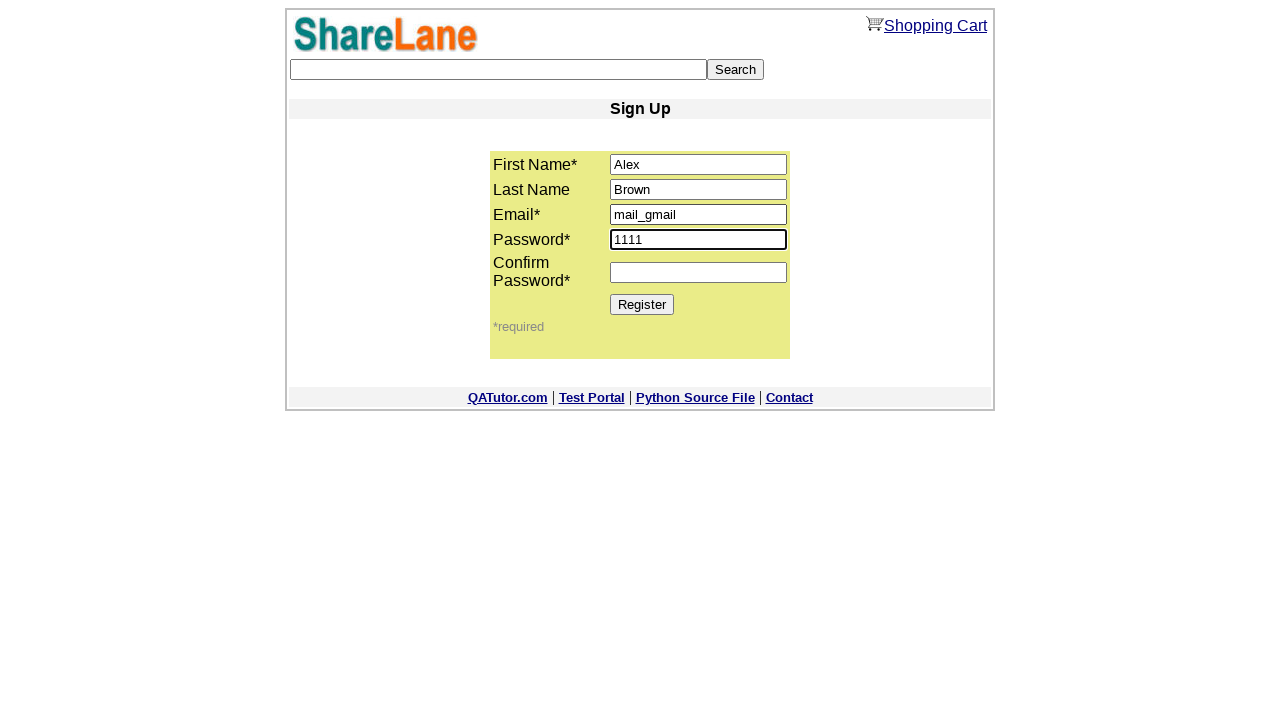

Filled password confirmation field with '1111' on input[name='password2']
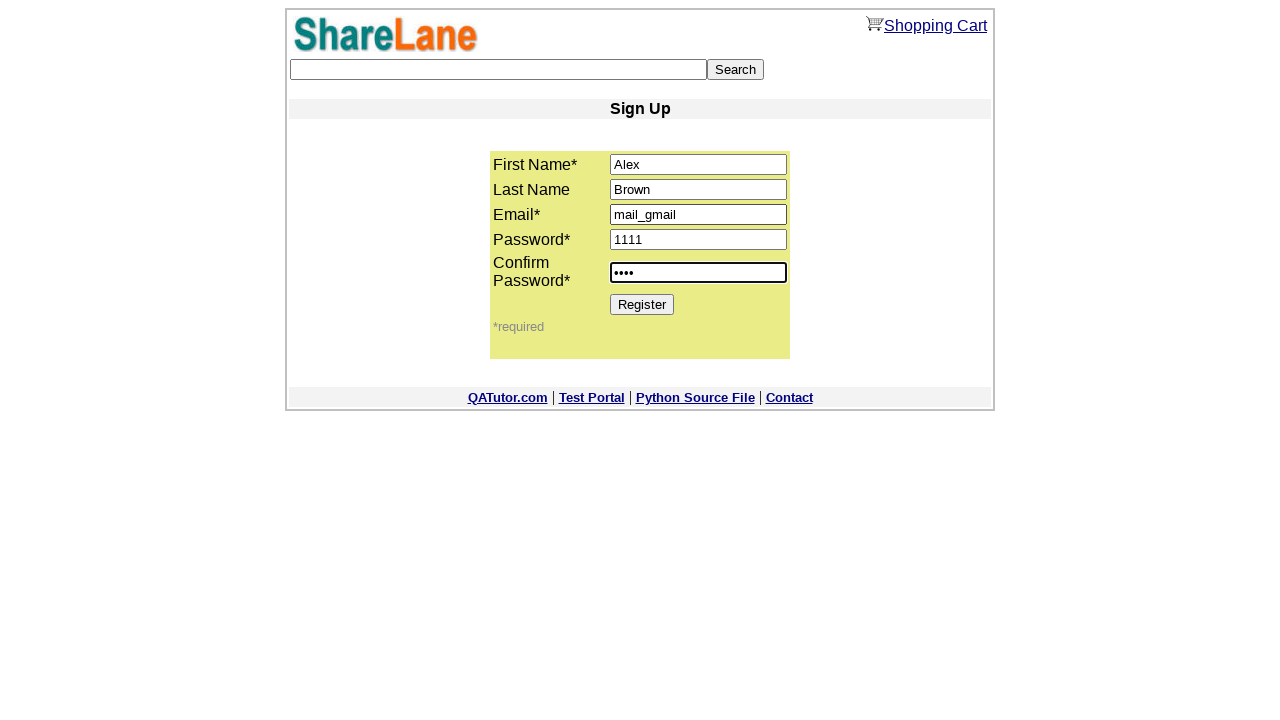

Clicked Register button to submit form with invalid email at (642, 304) on [value='Register']
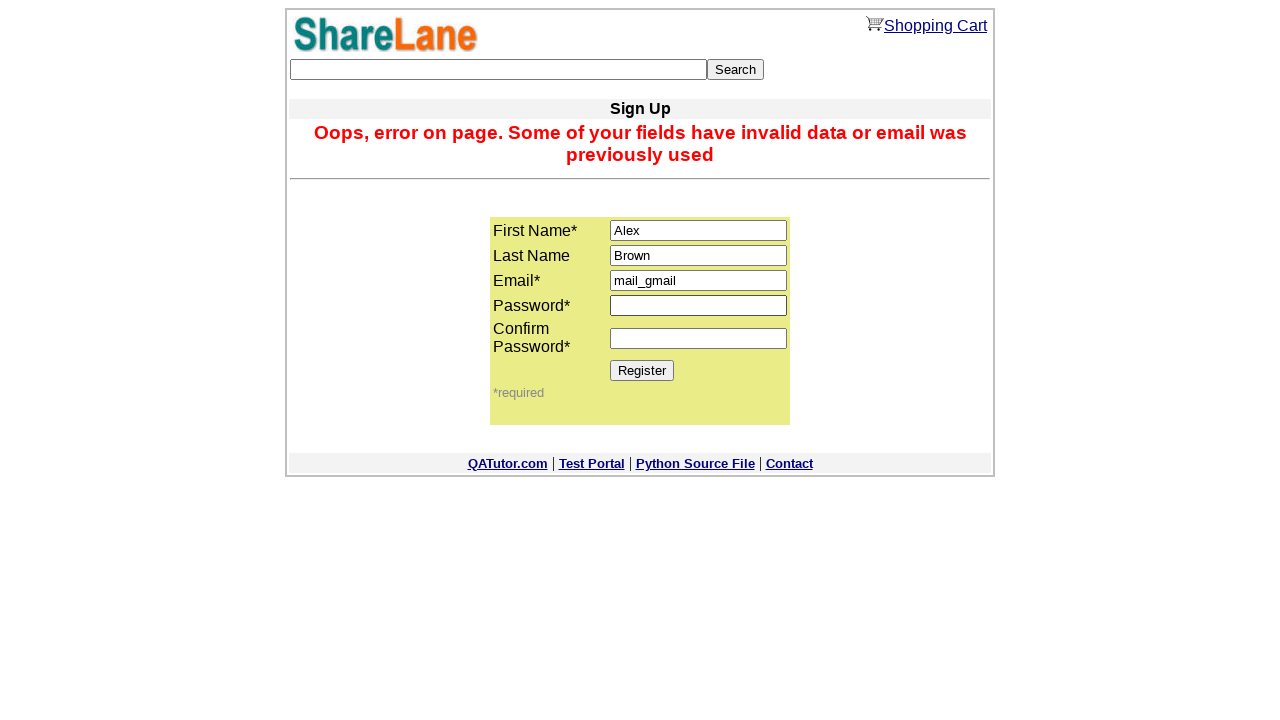

Error message appeared confirming registration failed due to invalid email format
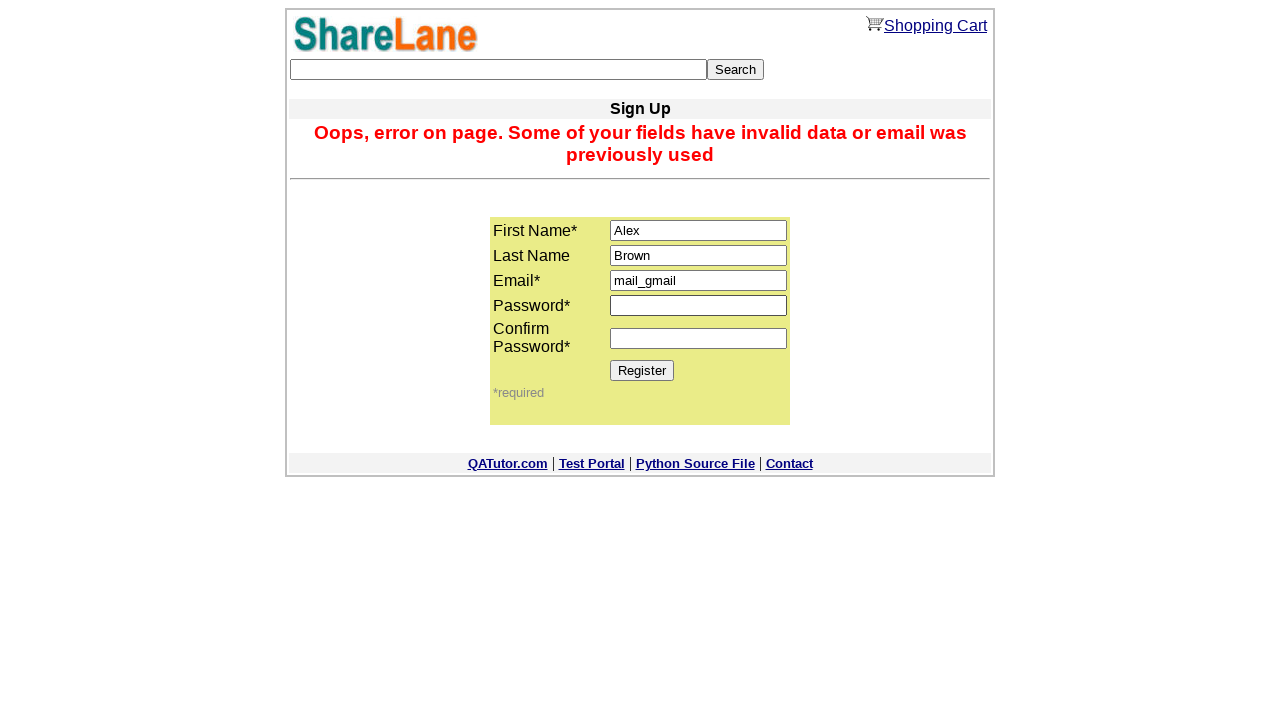

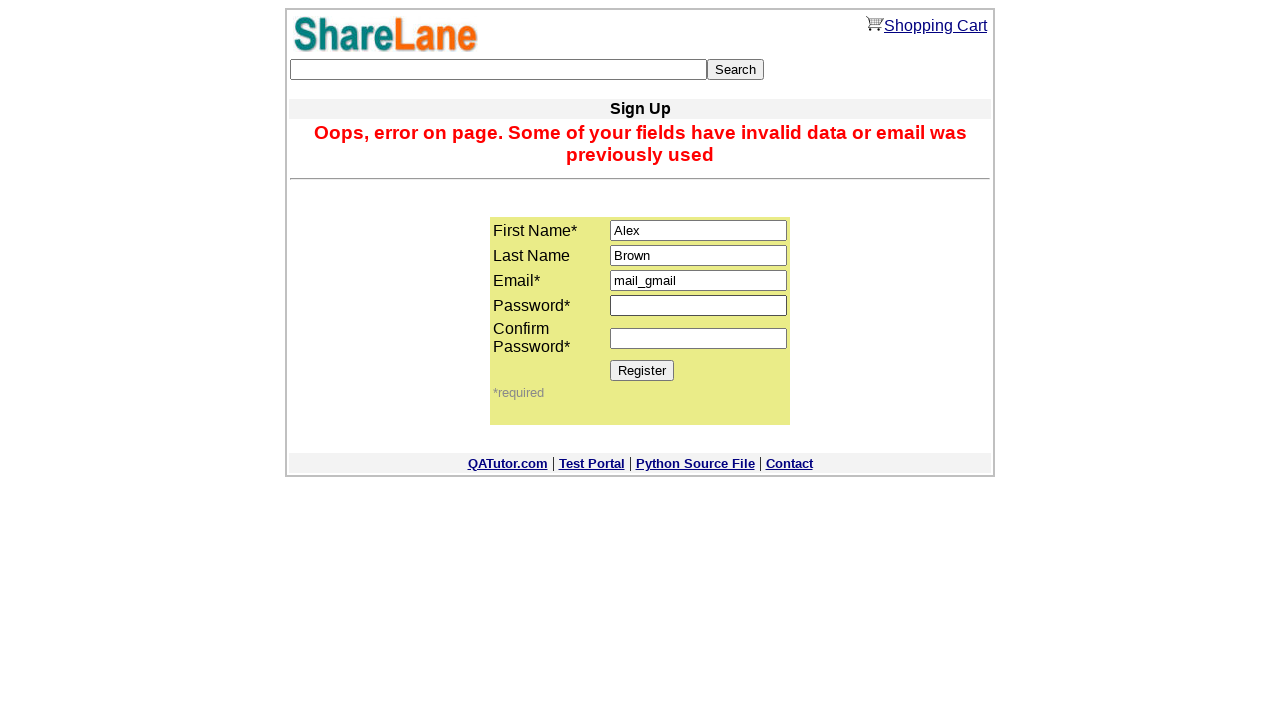